Tests a books PWA application by searching for "Harry Potter" through shadow DOM elements and verifying the search results display the correct book title.

Starting URL: https://books-pwakit.appspot.com/

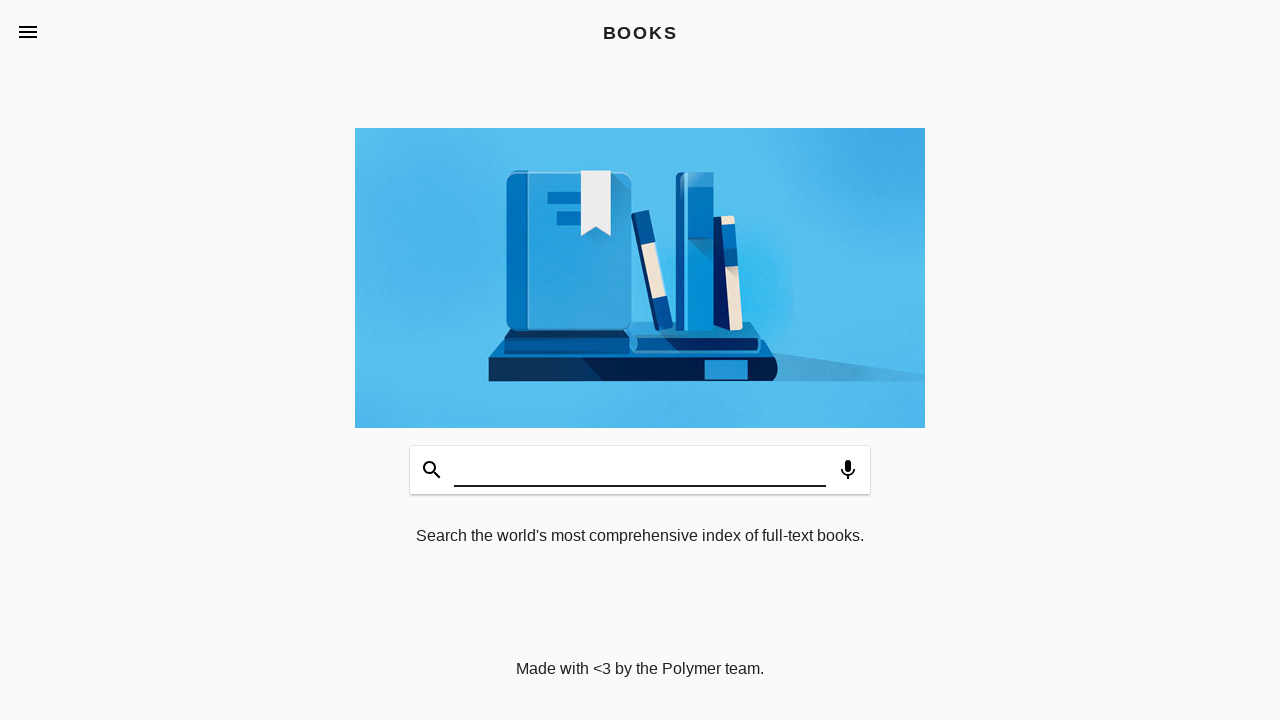

Waited for books PWA app to load
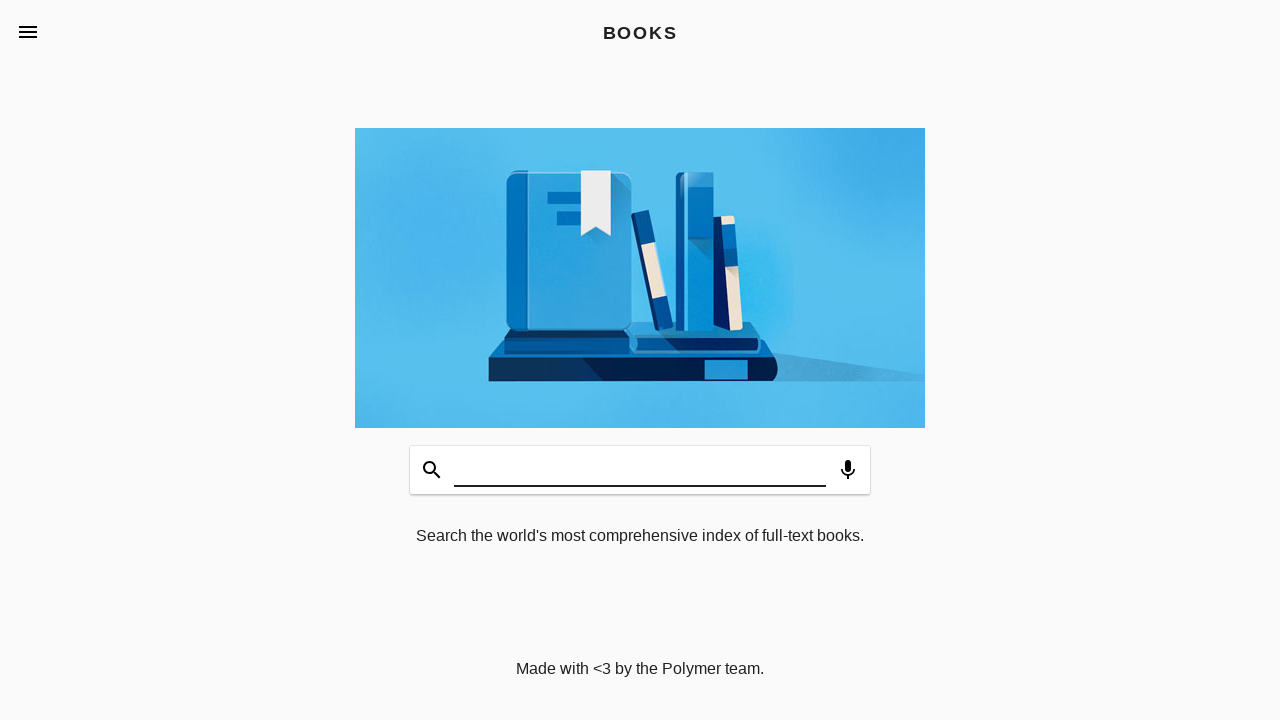

Filled search input with 'Harry Potter' through shadow DOM on book-app >> input#input
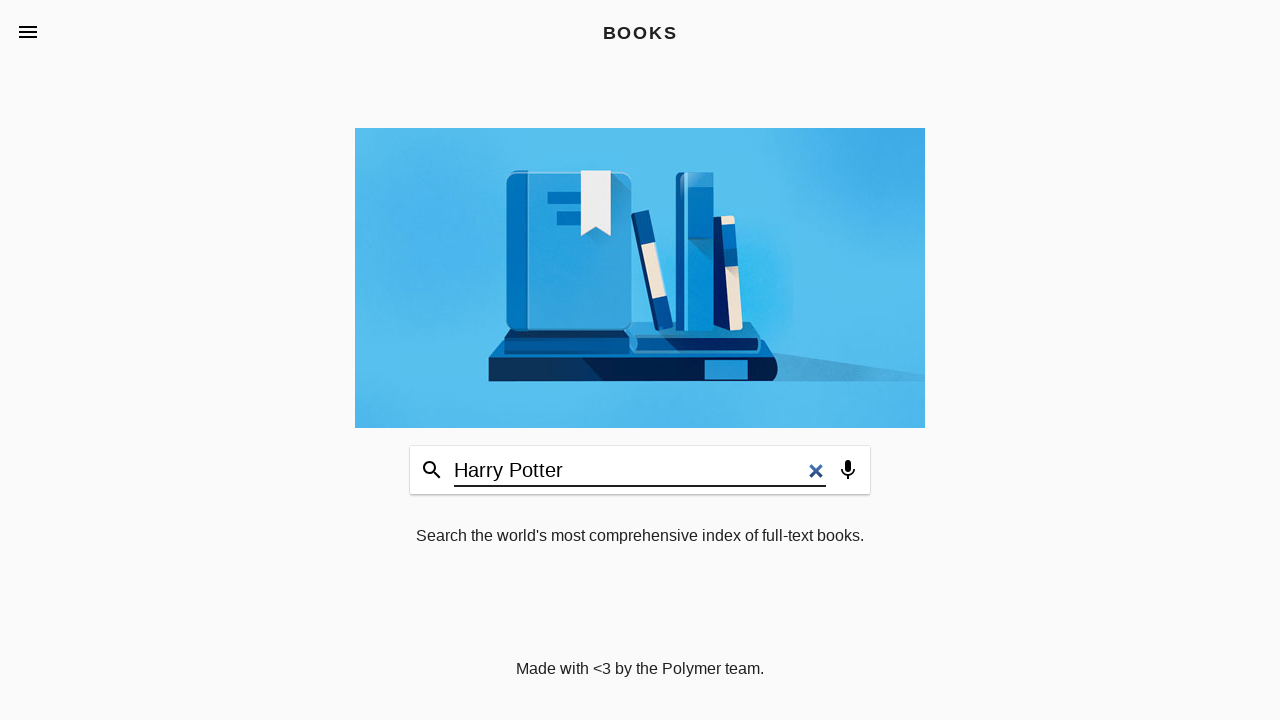

Clicked search icon to initiate search at (432, 470) on book-app >> book-input-decorator >> div.icon
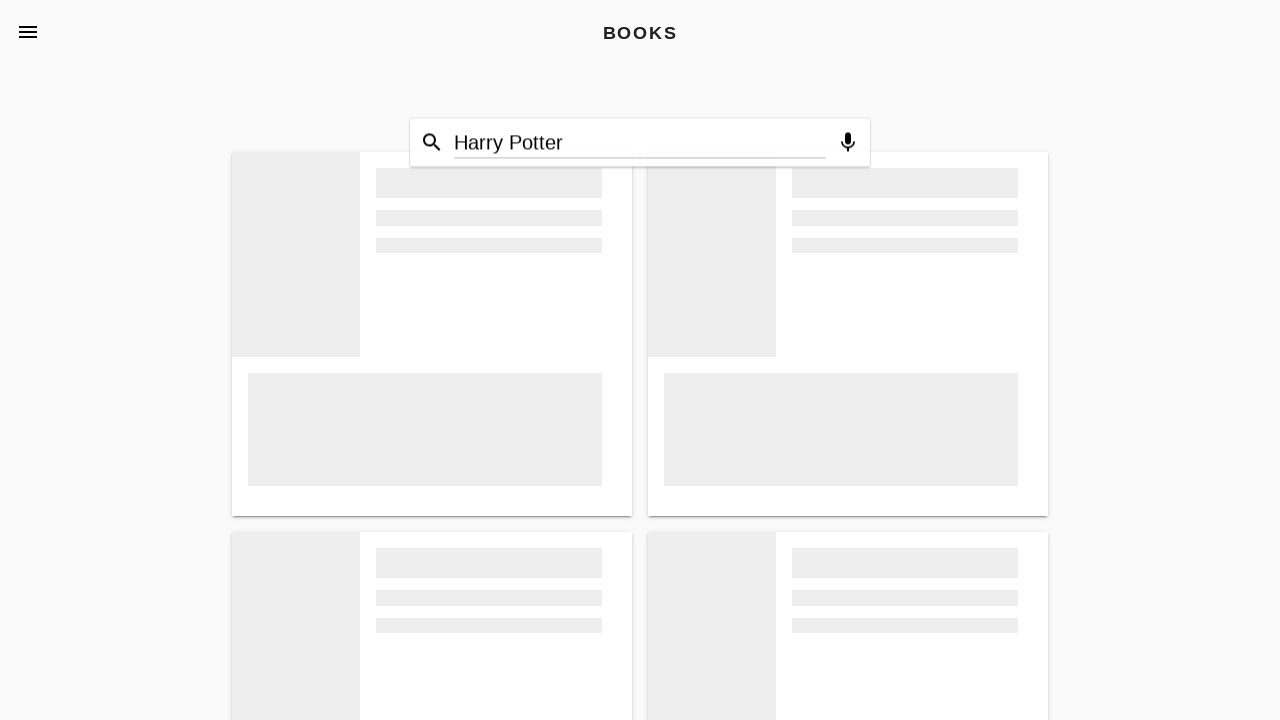

Waited 2 seconds for search results to load
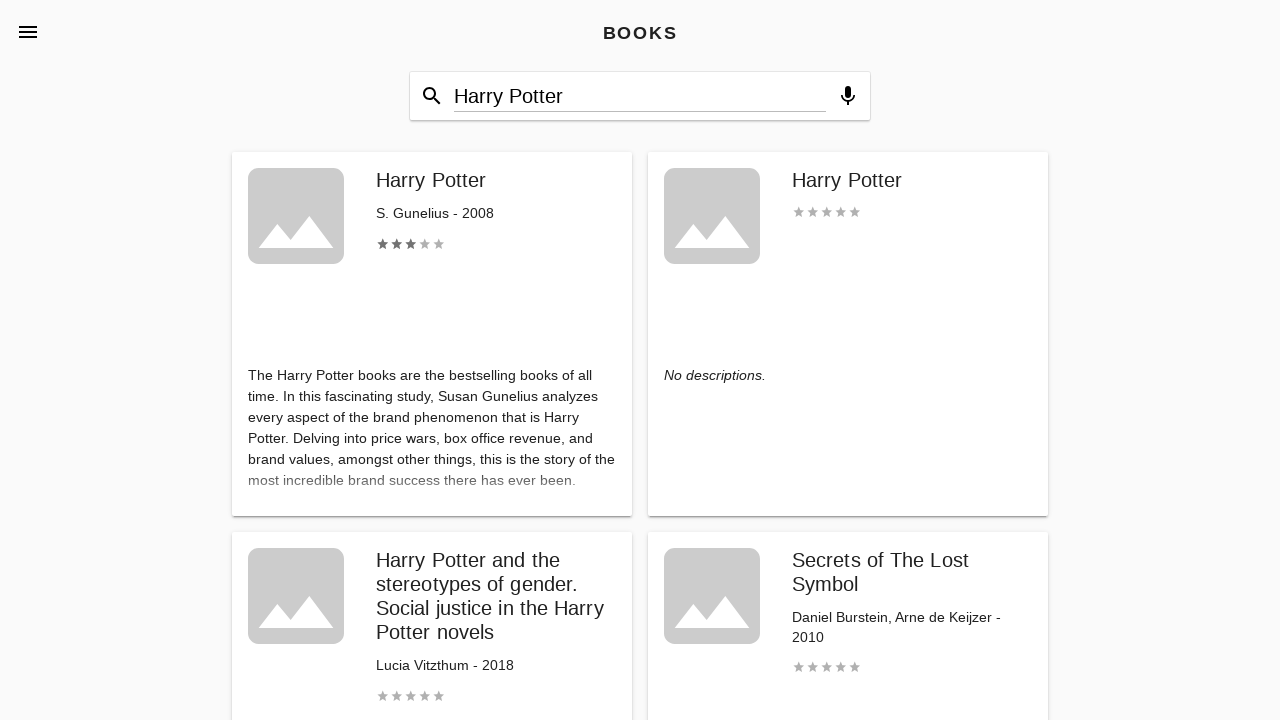

First search result book title became visible
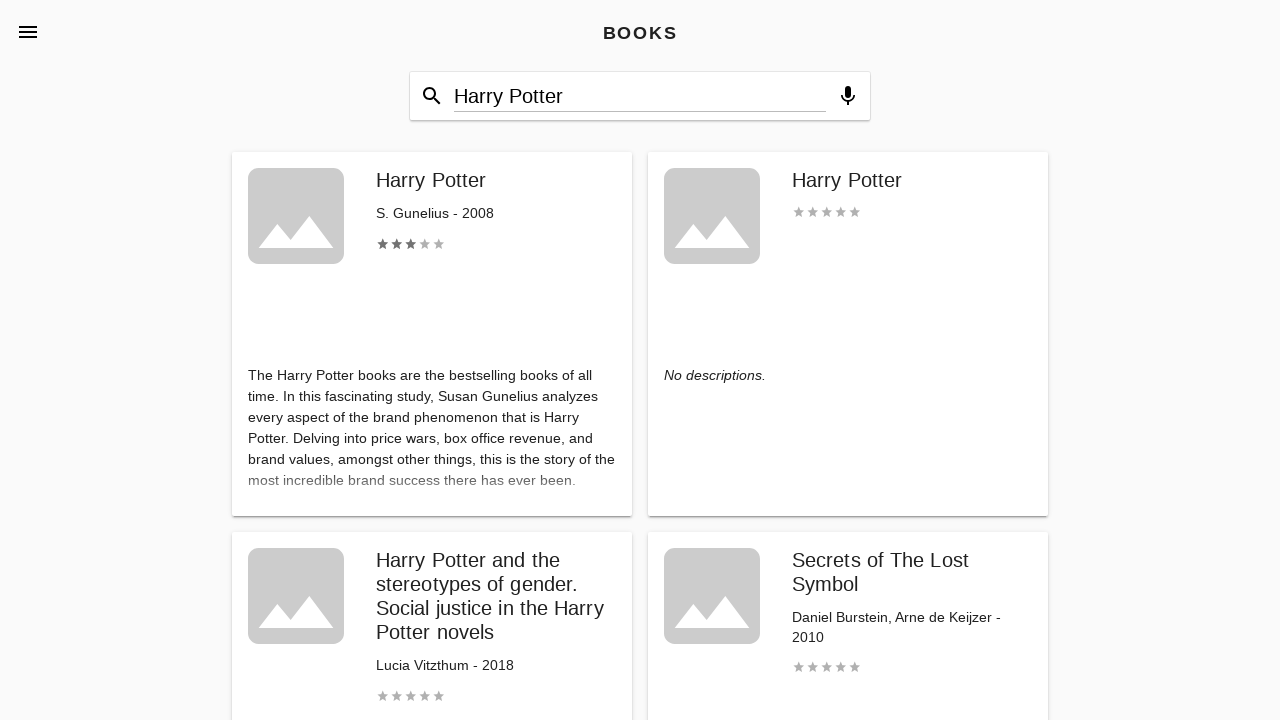

Verified that search result contains 'Harry Potter' in the title
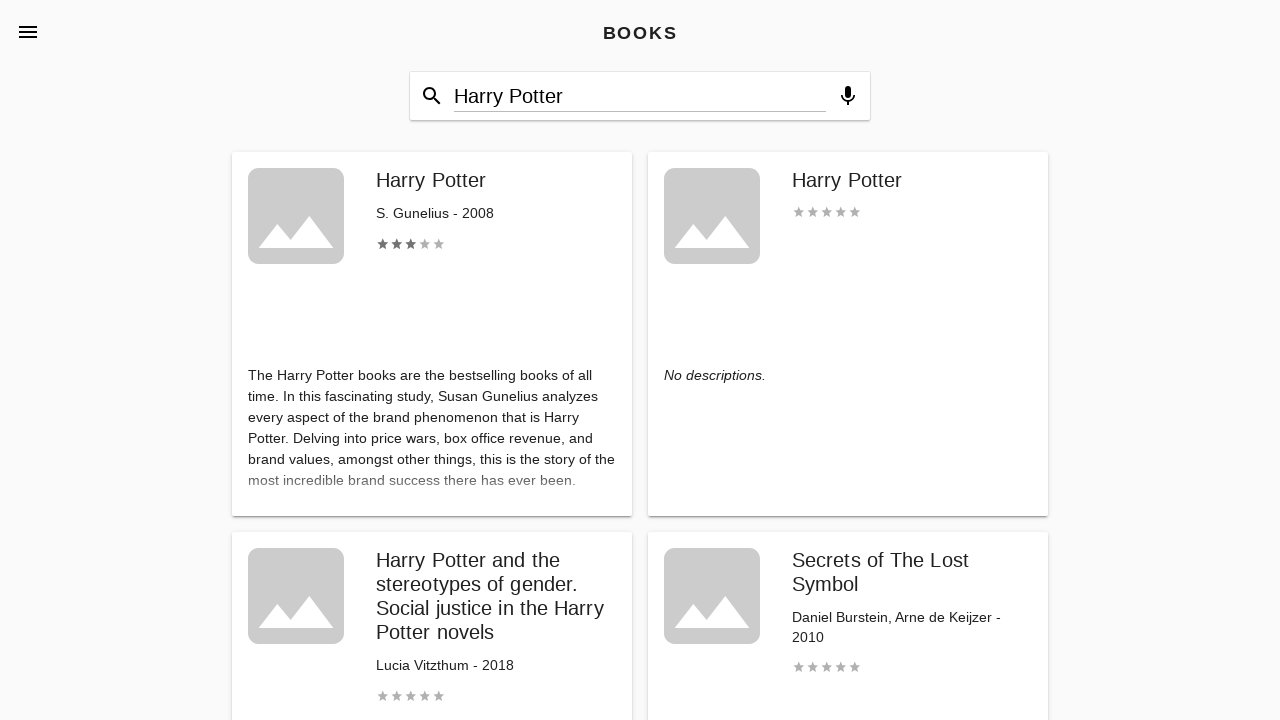

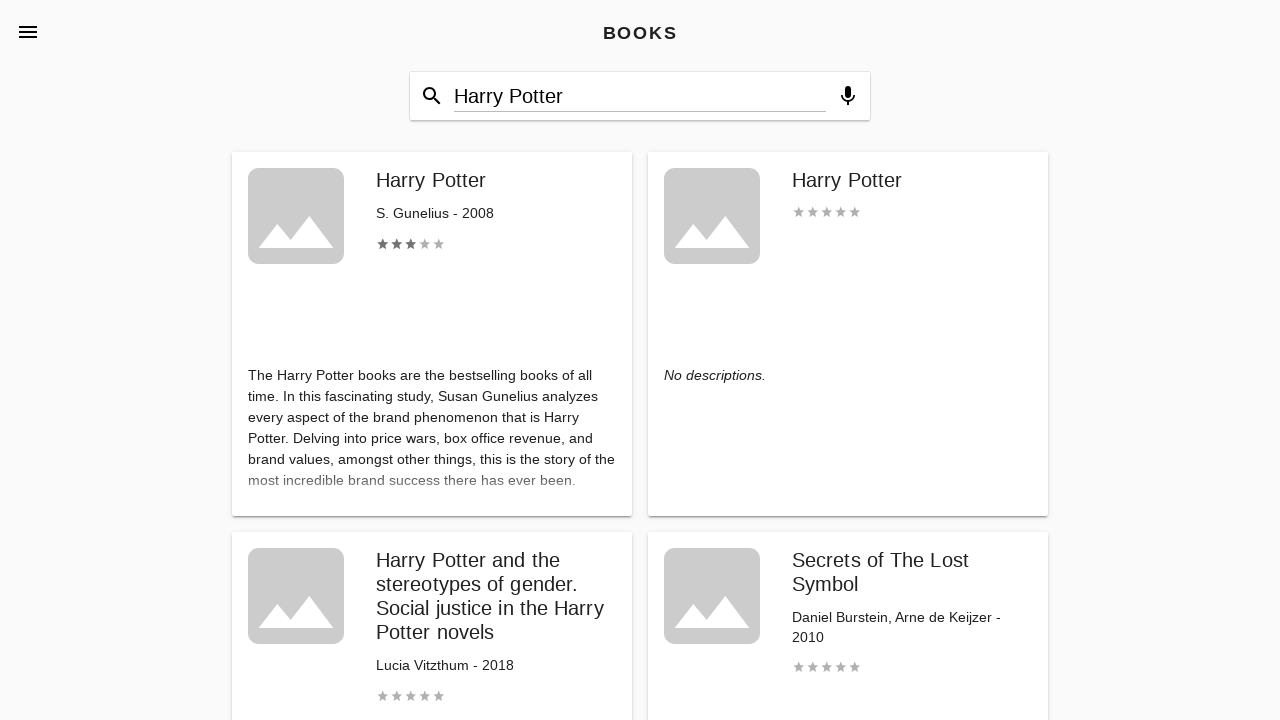